Navigates to Broken Images page and checks if the asdf.jpg image is broken (failed to load)

Starting URL: https://the-internet.herokuapp.com/

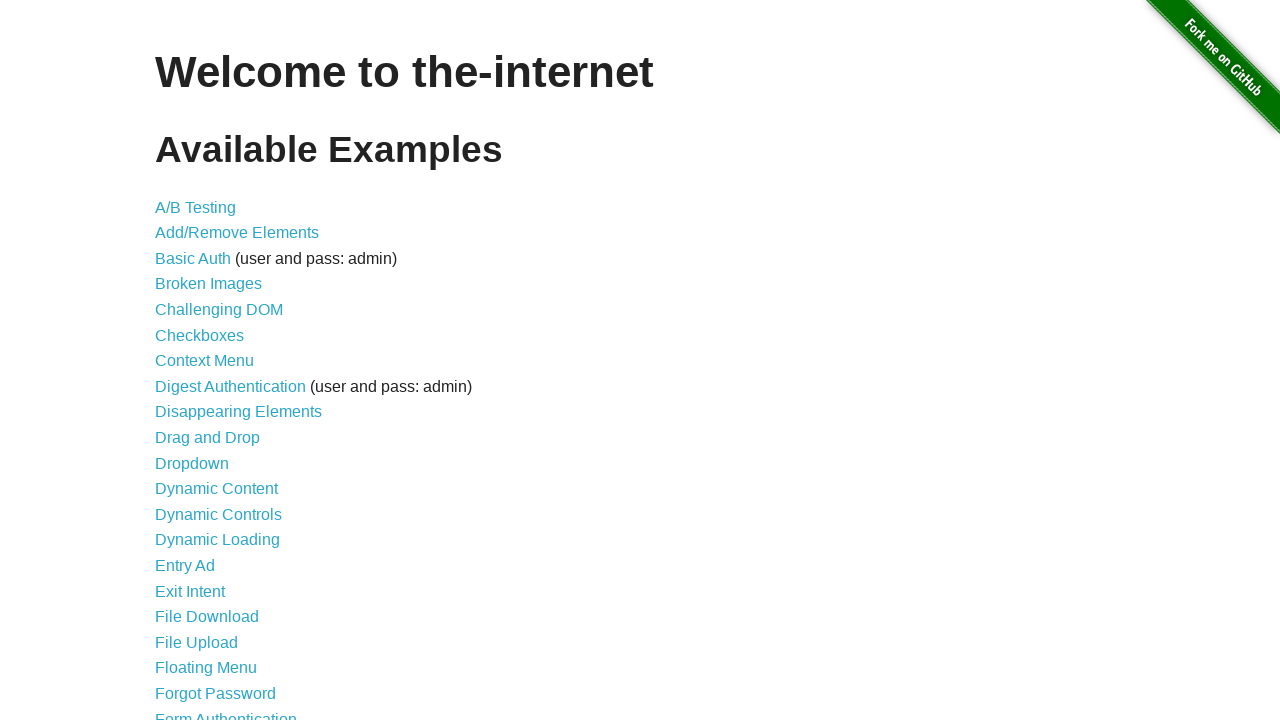

Clicked 'Broken Images' link at (208, 284) on internal:role=link[name="Broken Images"i]
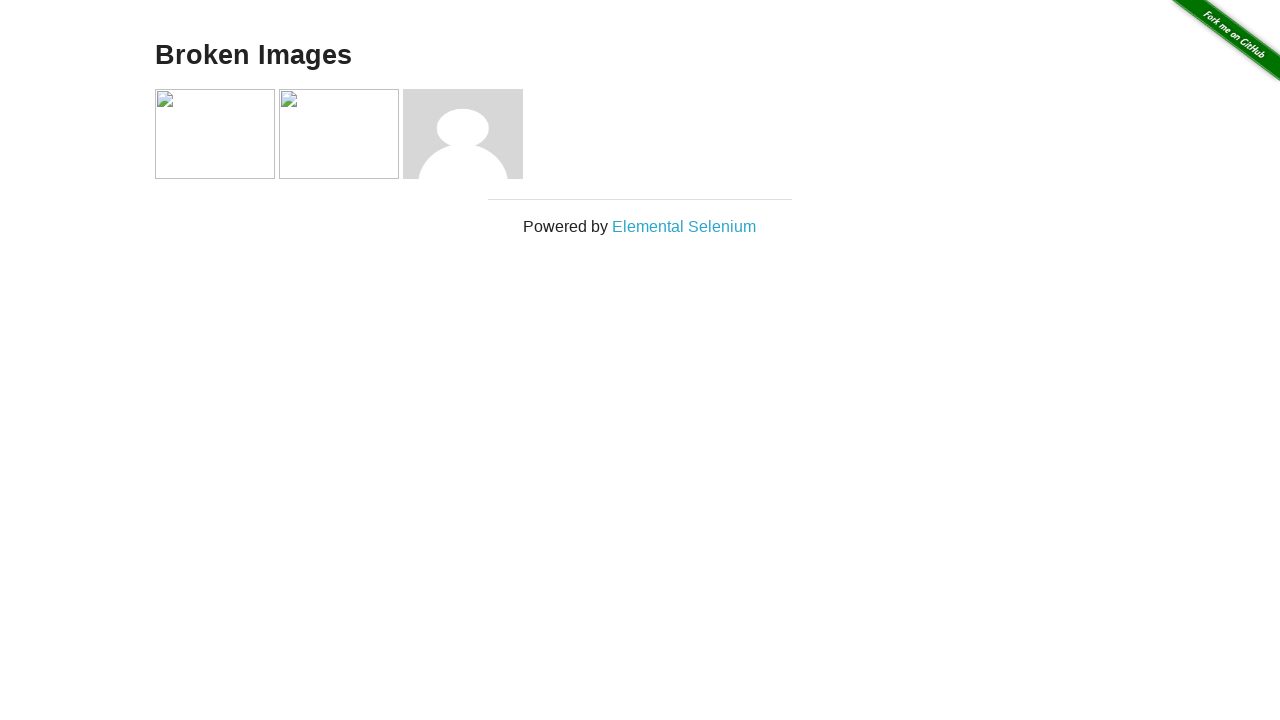

Images loaded on the page
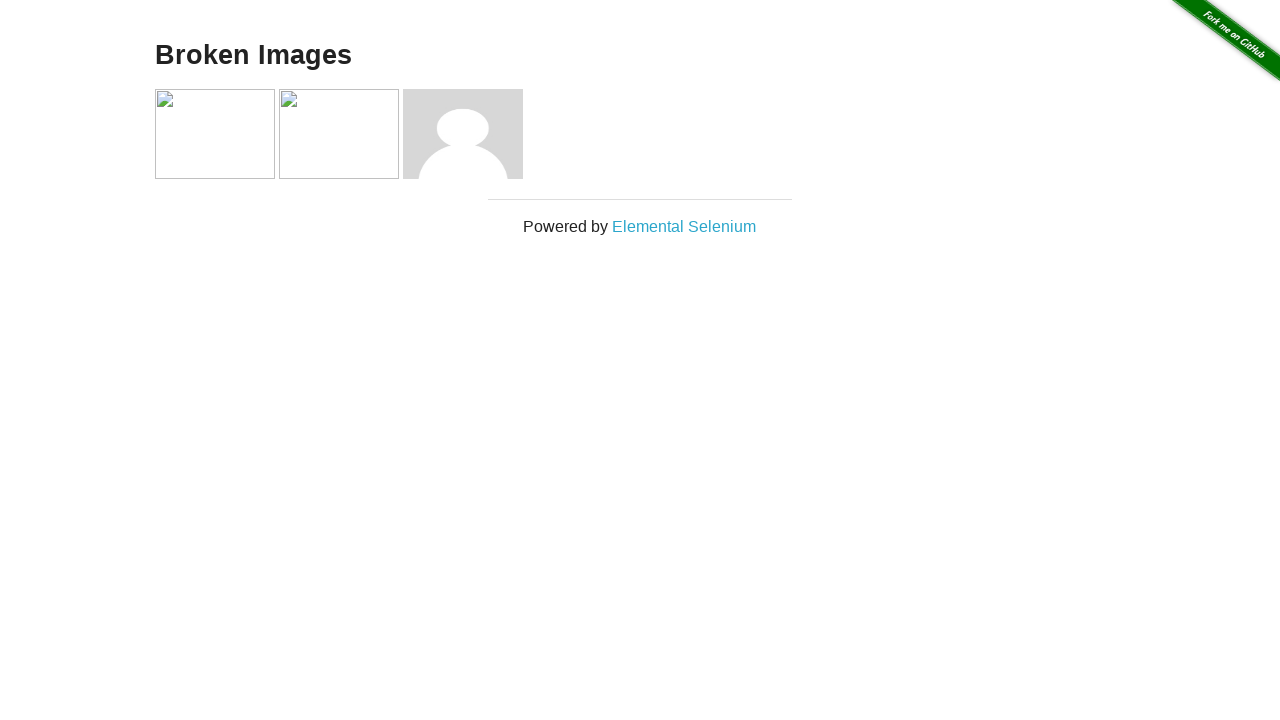

Evaluated if asdf.jpg image is broken
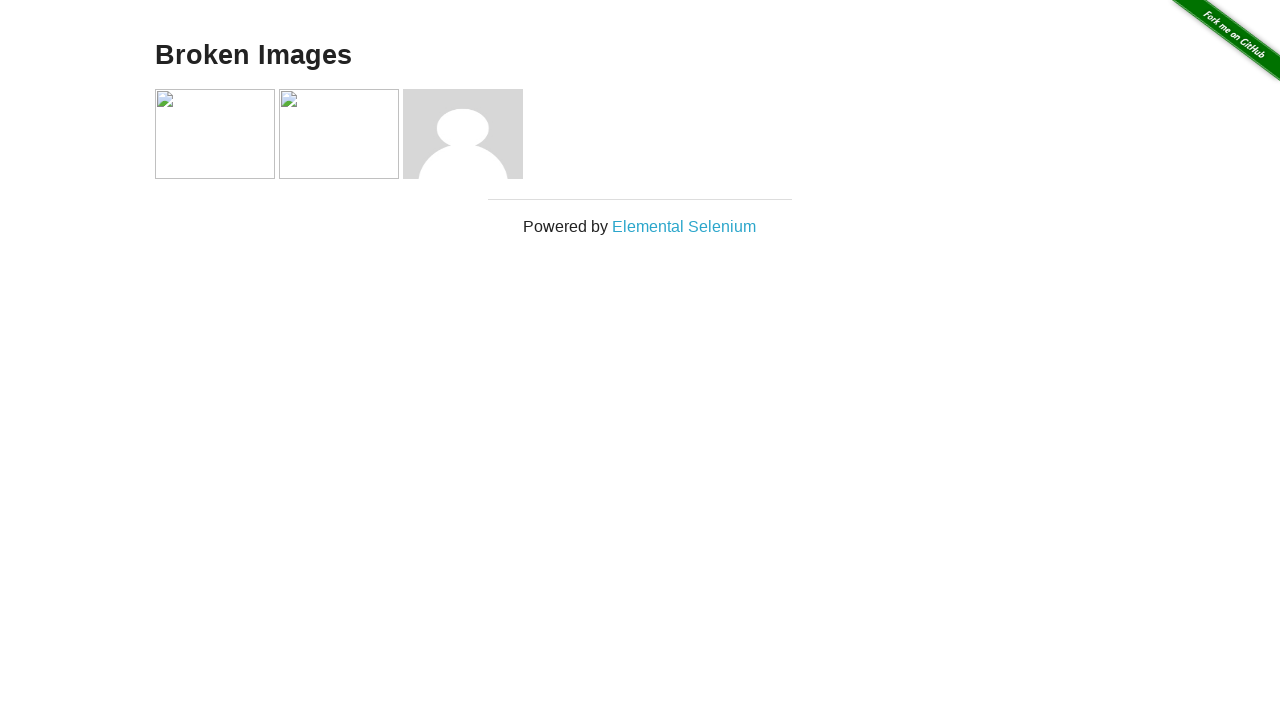

Assertion passed: asdf.jpg image is confirmed as broken
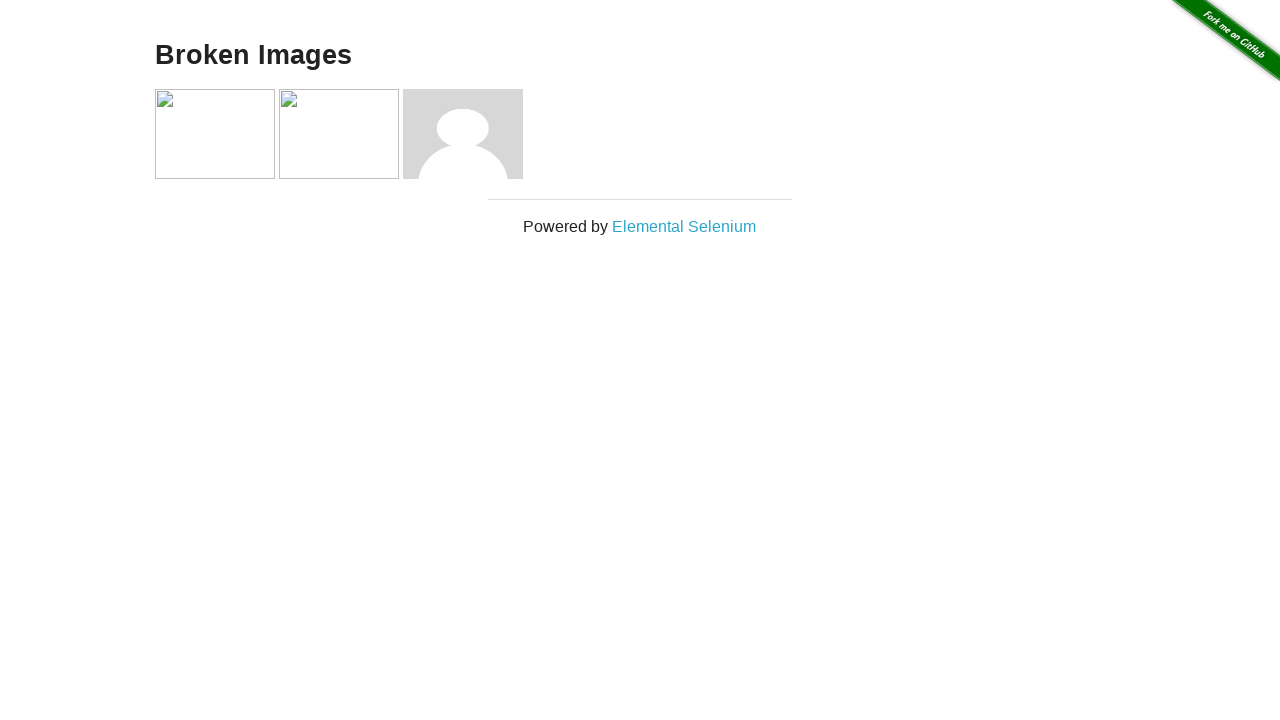

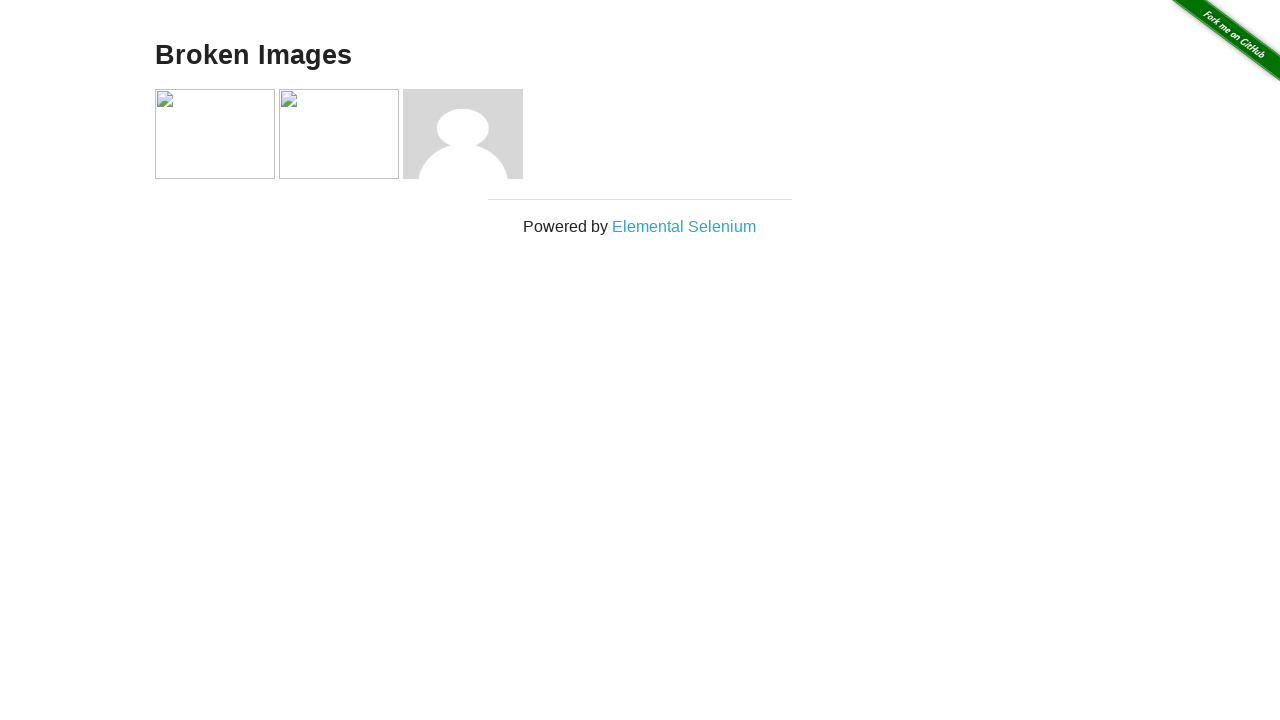